Tests the user registration form on ParaBank by filling out all required fields (name, address, contact info, SSN, username, password) and submitting the registration form.

Starting URL: https://parabank.parasoft.com/parabank/register.htm

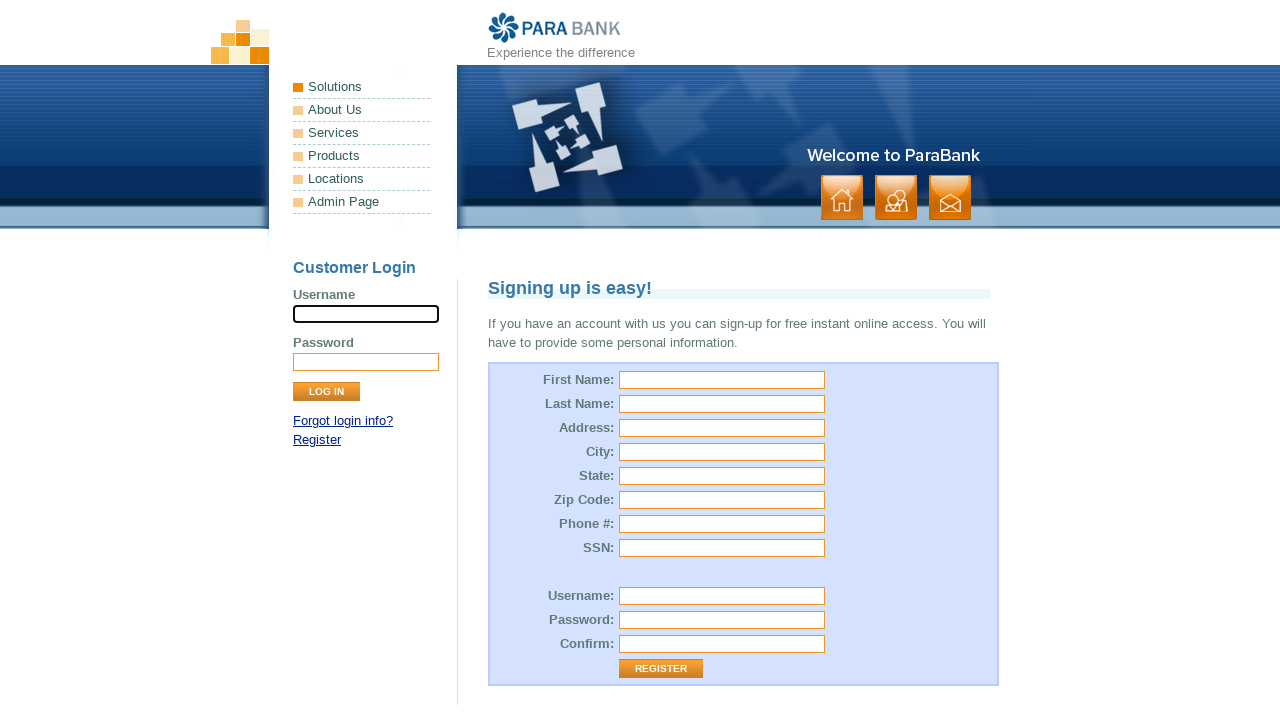

Filled first name field with 'Teste' on #customer\.firstName
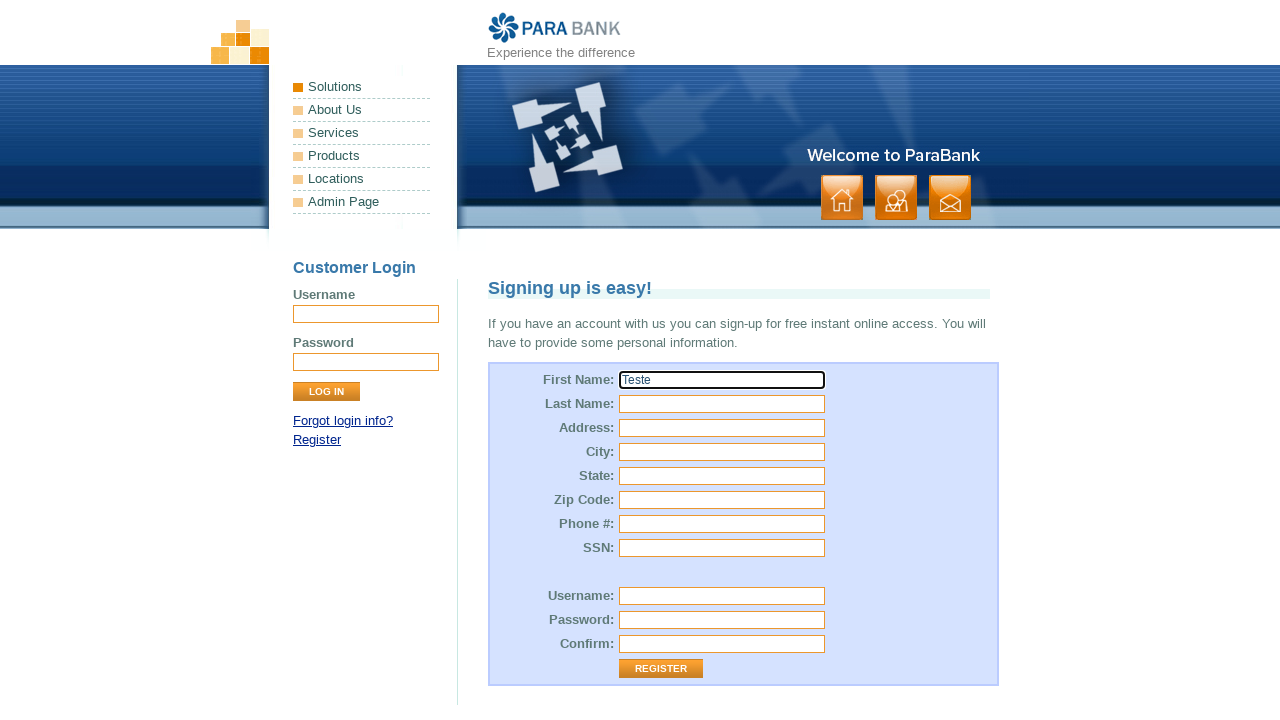

Filled last name field with 'Da Silva' on #customer\.lastName
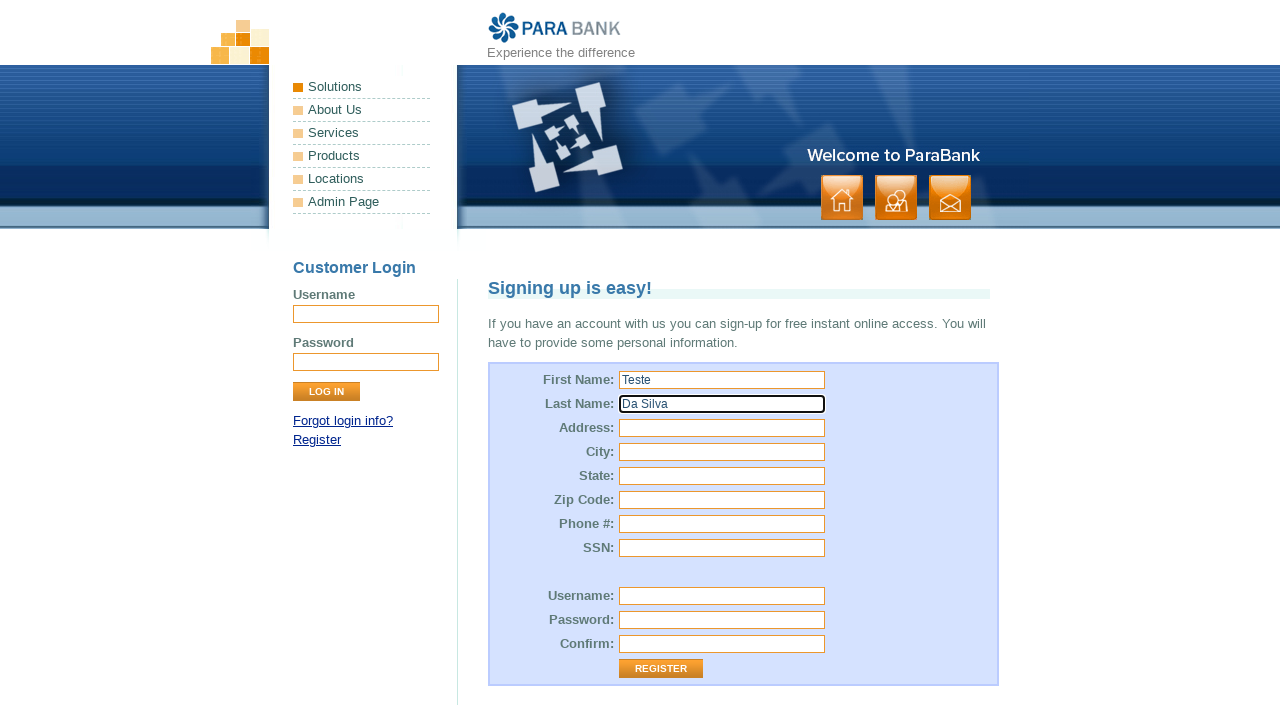

Filled street address field with 'Minha Rua' on #customer\.address\.street
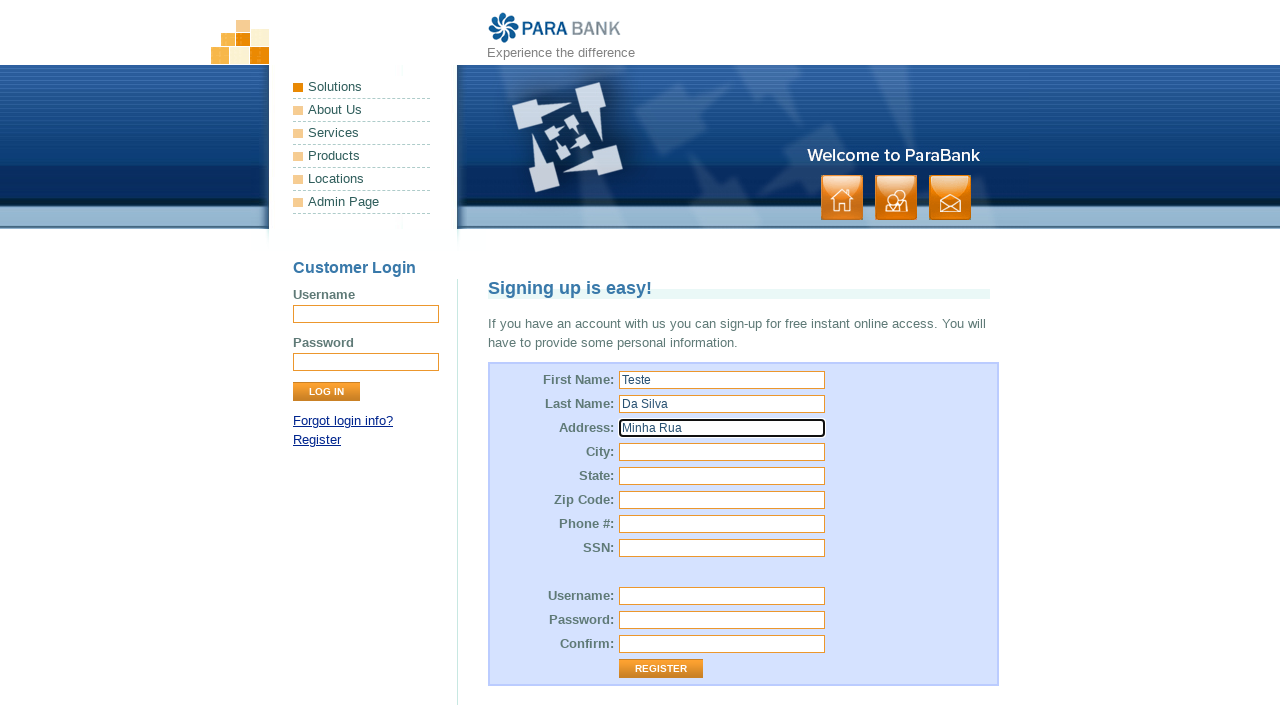

Filled city field with 'BH' on #customer\.address\.city
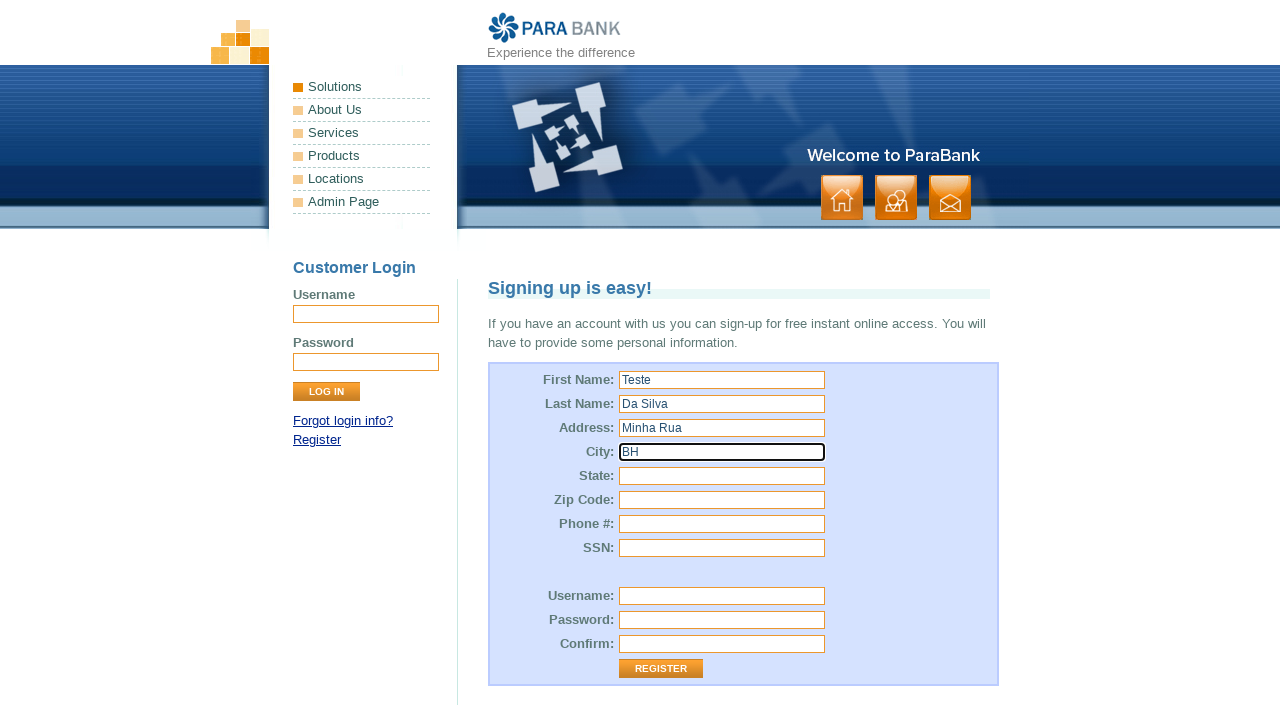

Filled state field with 'Minas Gerais' on #customer\.address\.state
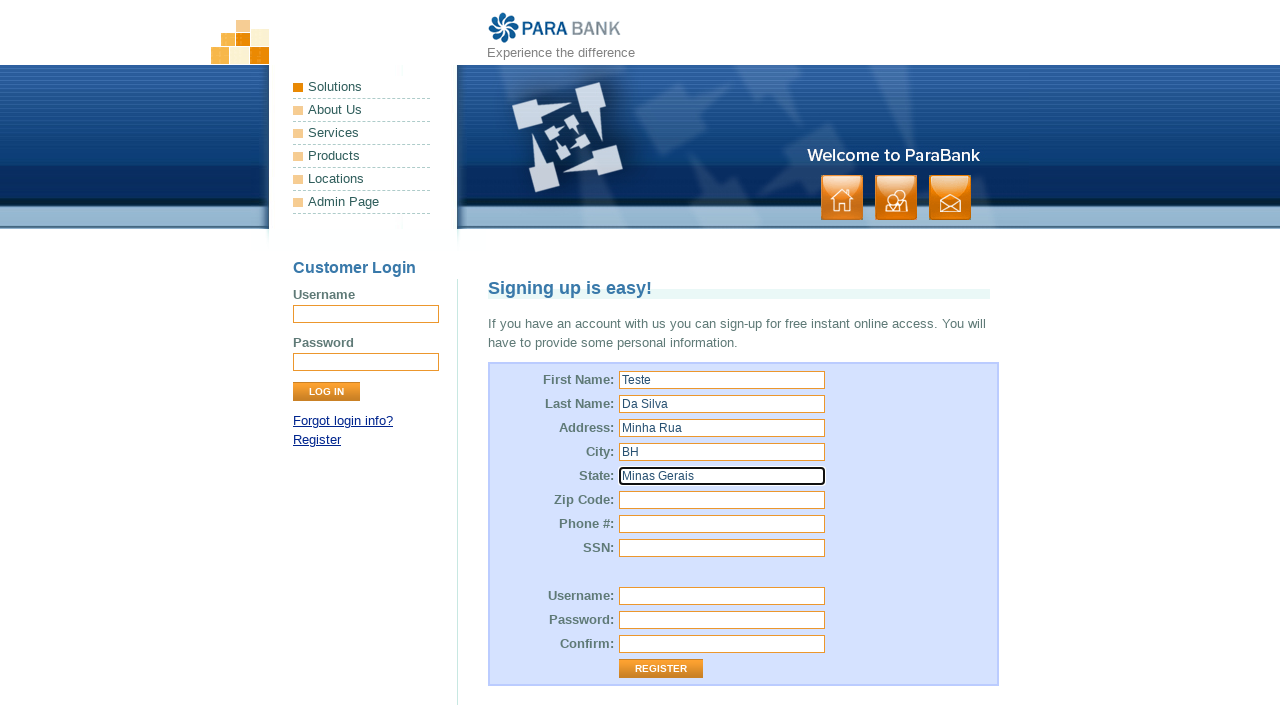

Filled zip code field with '12345-000' on #customer\.address\.zipCode
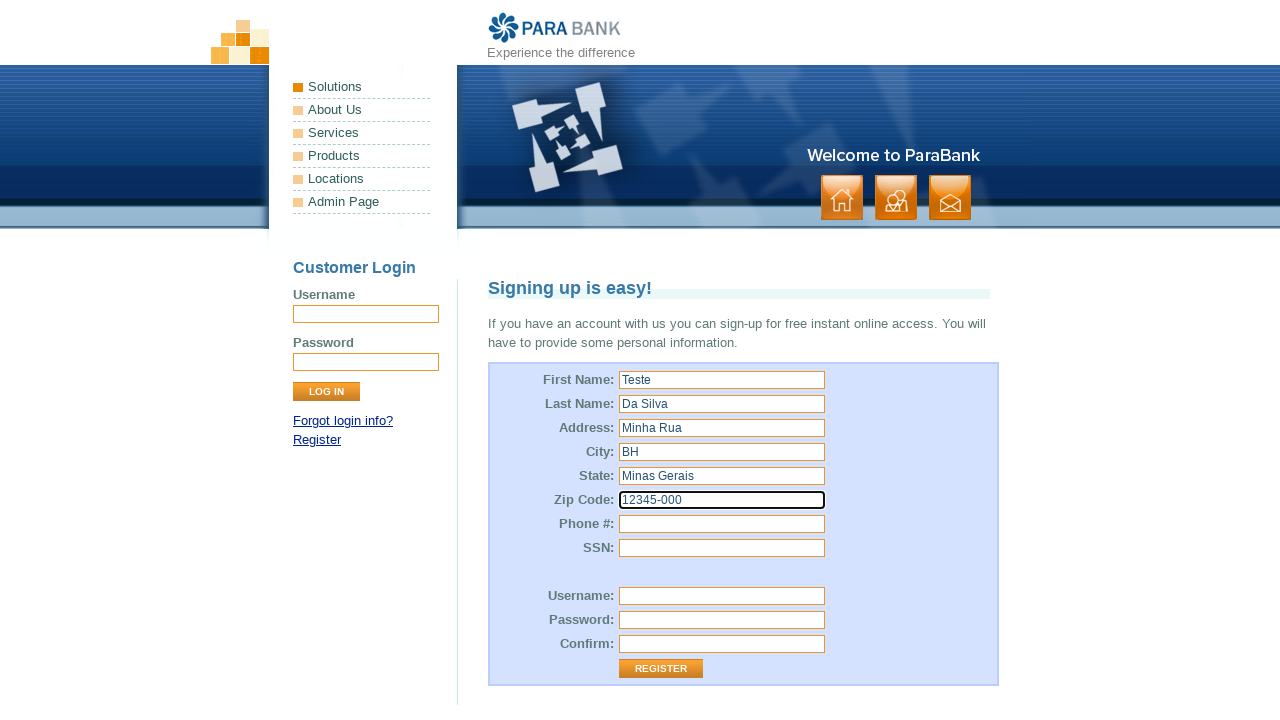

Filled phone number field with '012-12832193912' on #customer\.phoneNumber
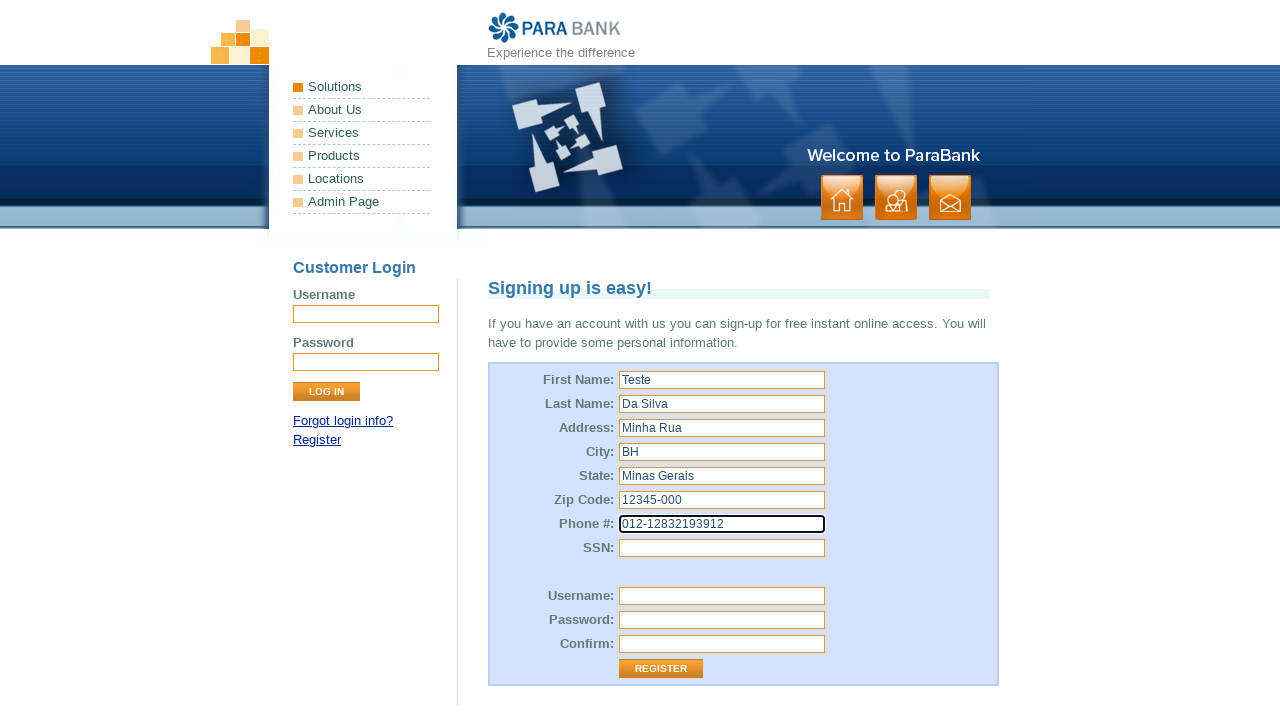

Filled SSN field with '123' on #customer\.ssn
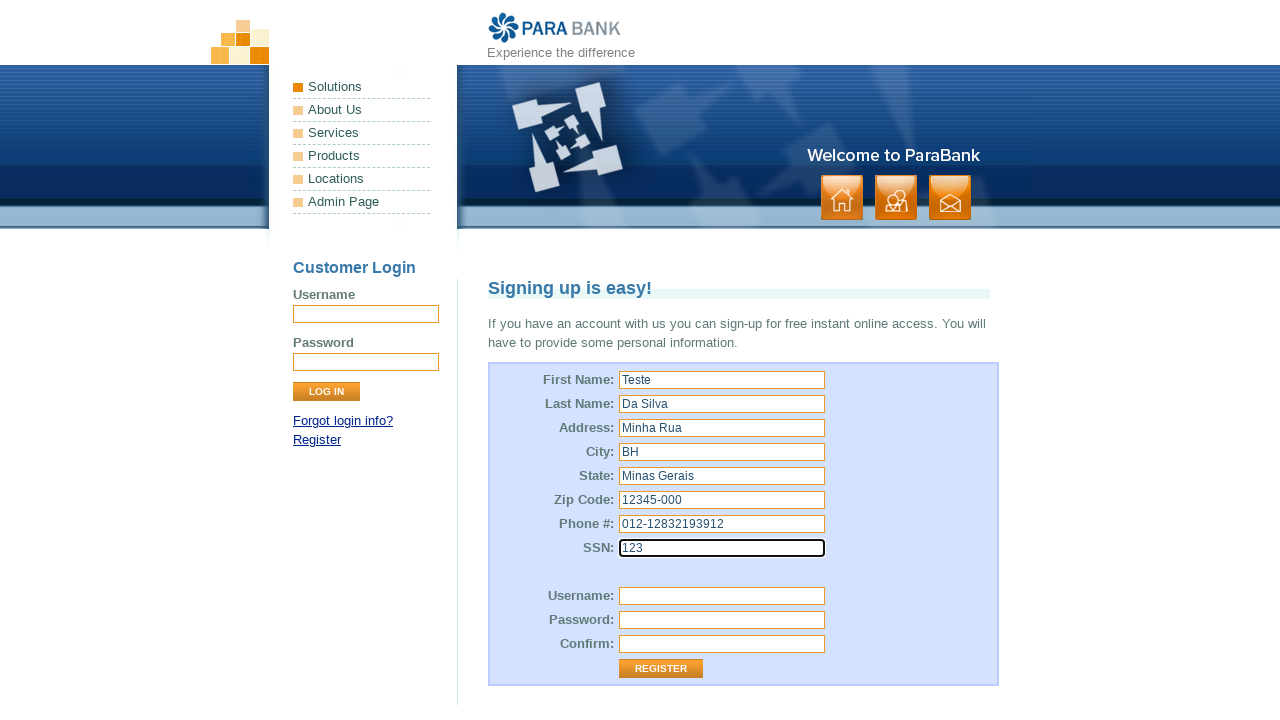

Filled username field with 'testuser7842' on #customer\.username
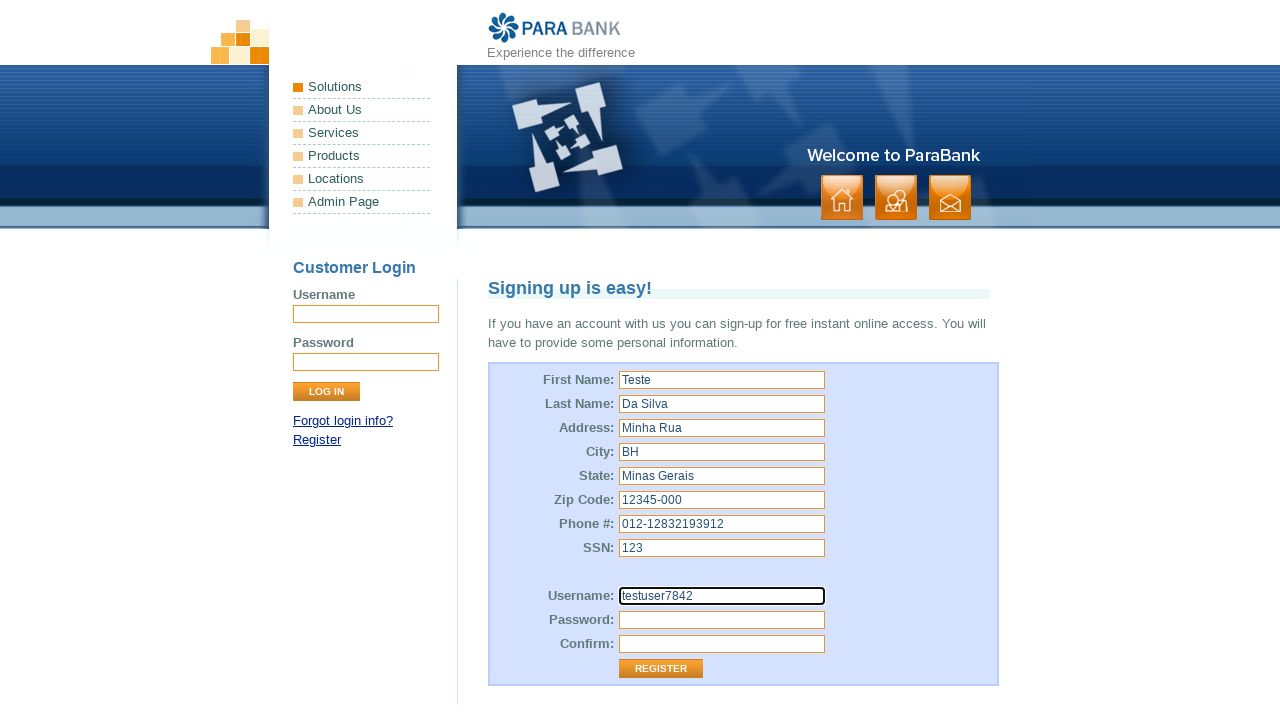

Filled password field with 'senha2025' on #customer\.password
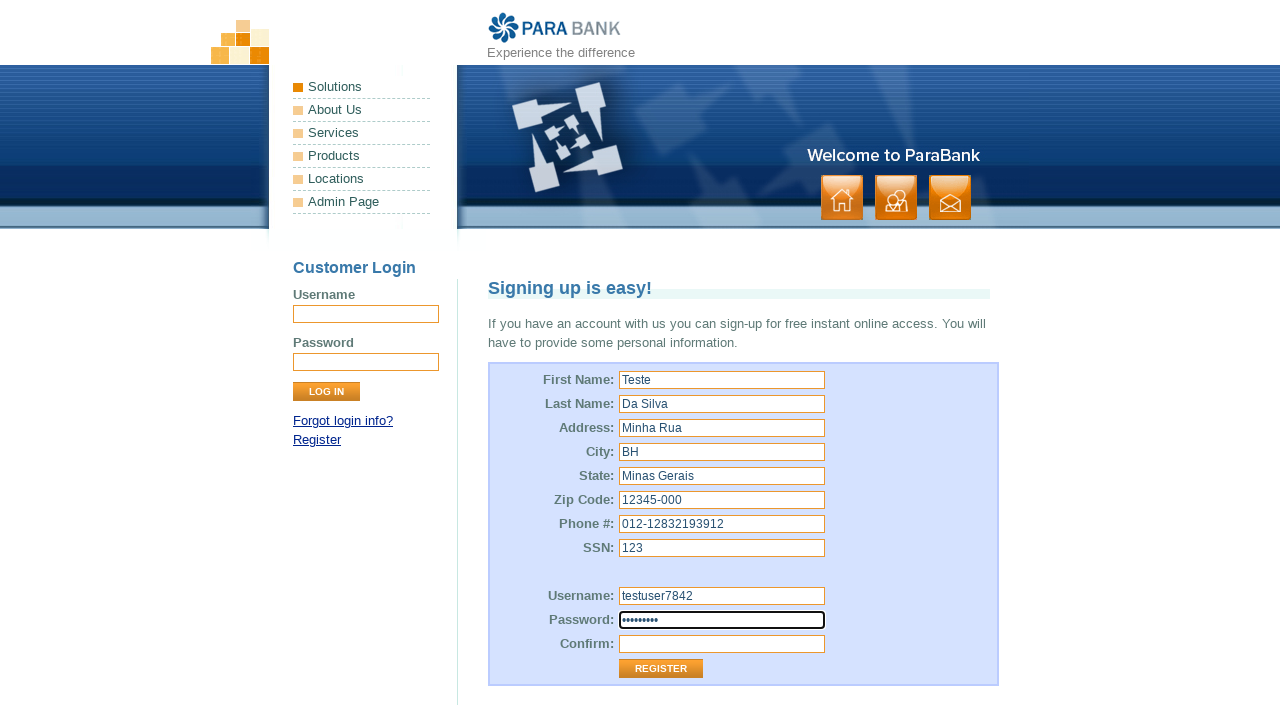

Filled confirm password field with 'senha2025' on #repeatedPassword
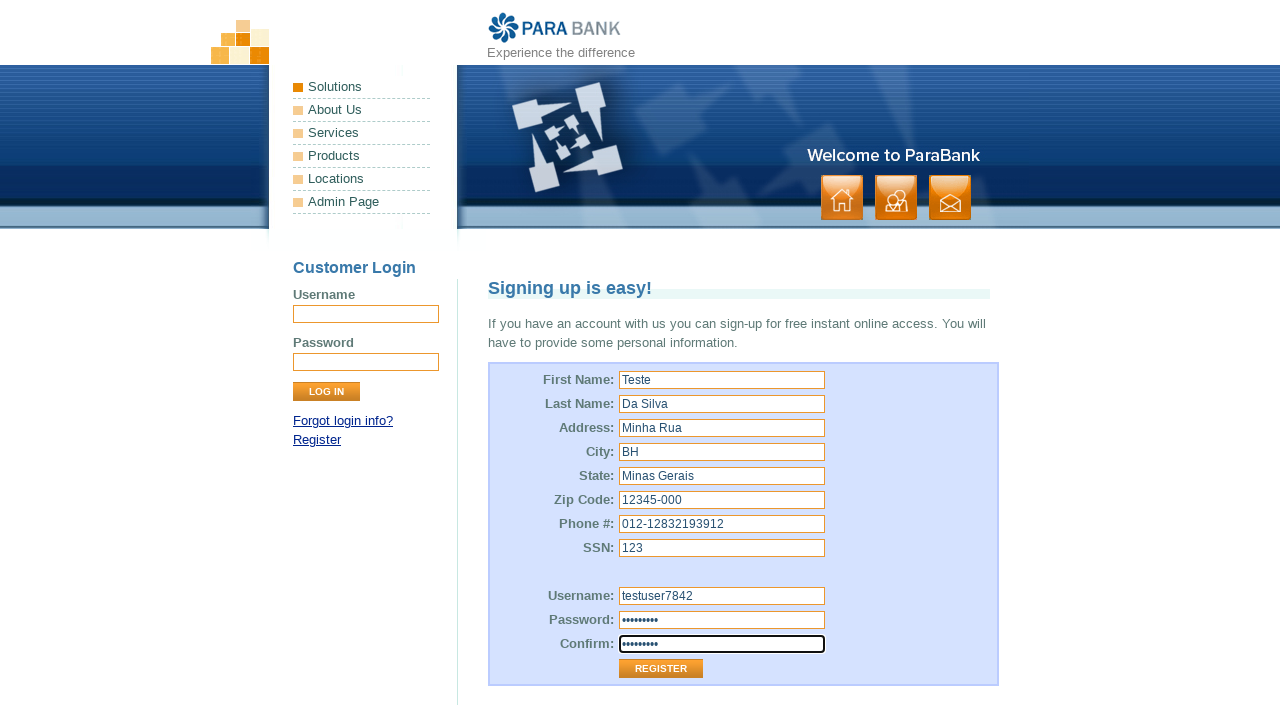

Clicked Register button to submit the registration form at (661, 669) on input[value='Register']
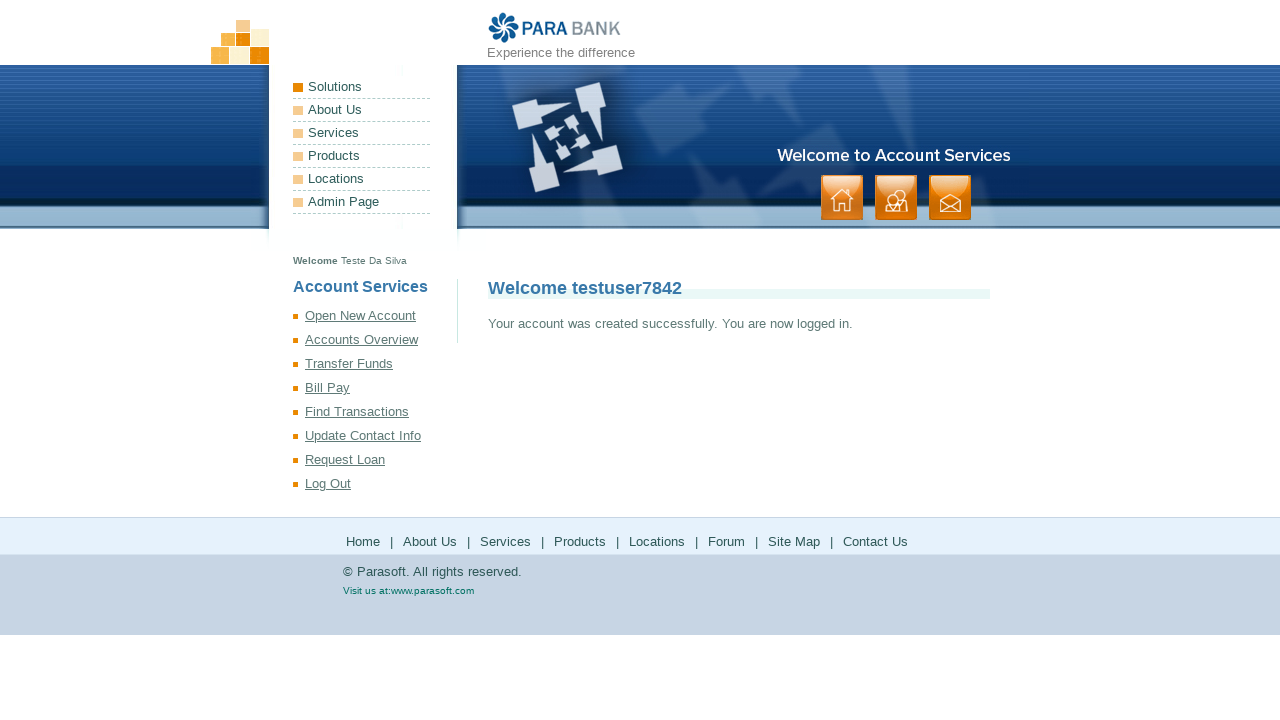

Registration completed and page loaded successfully
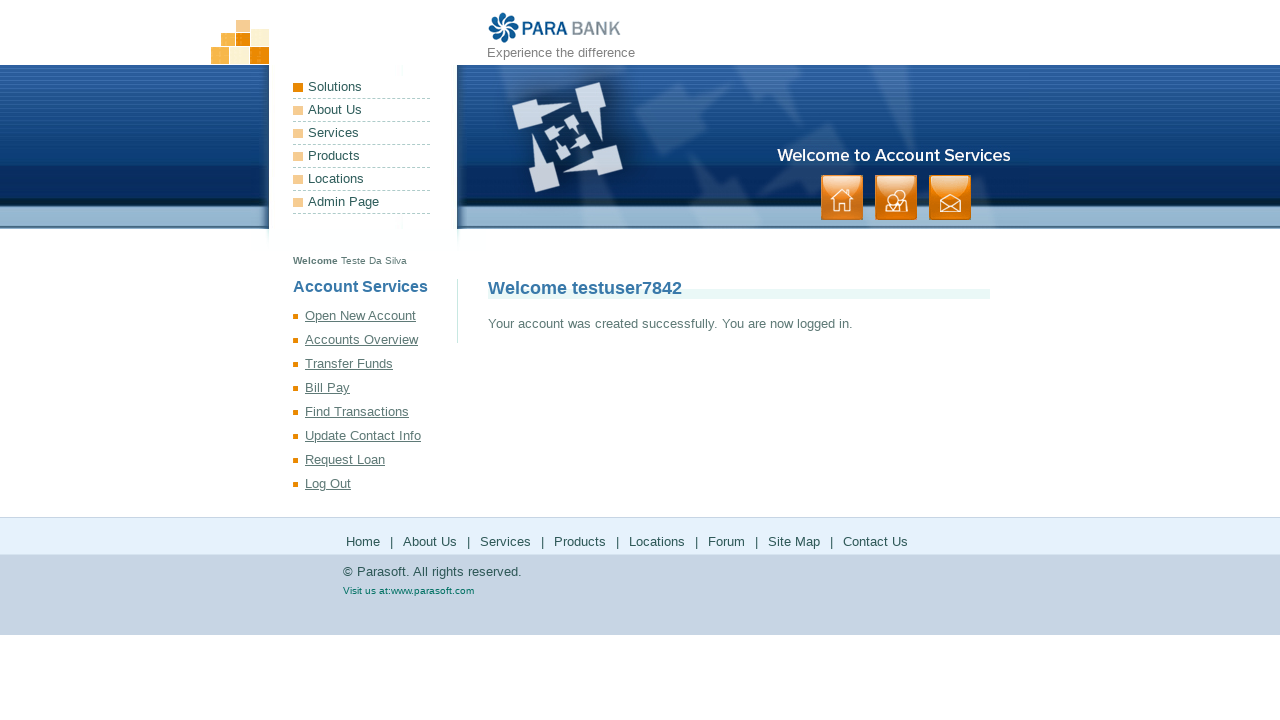

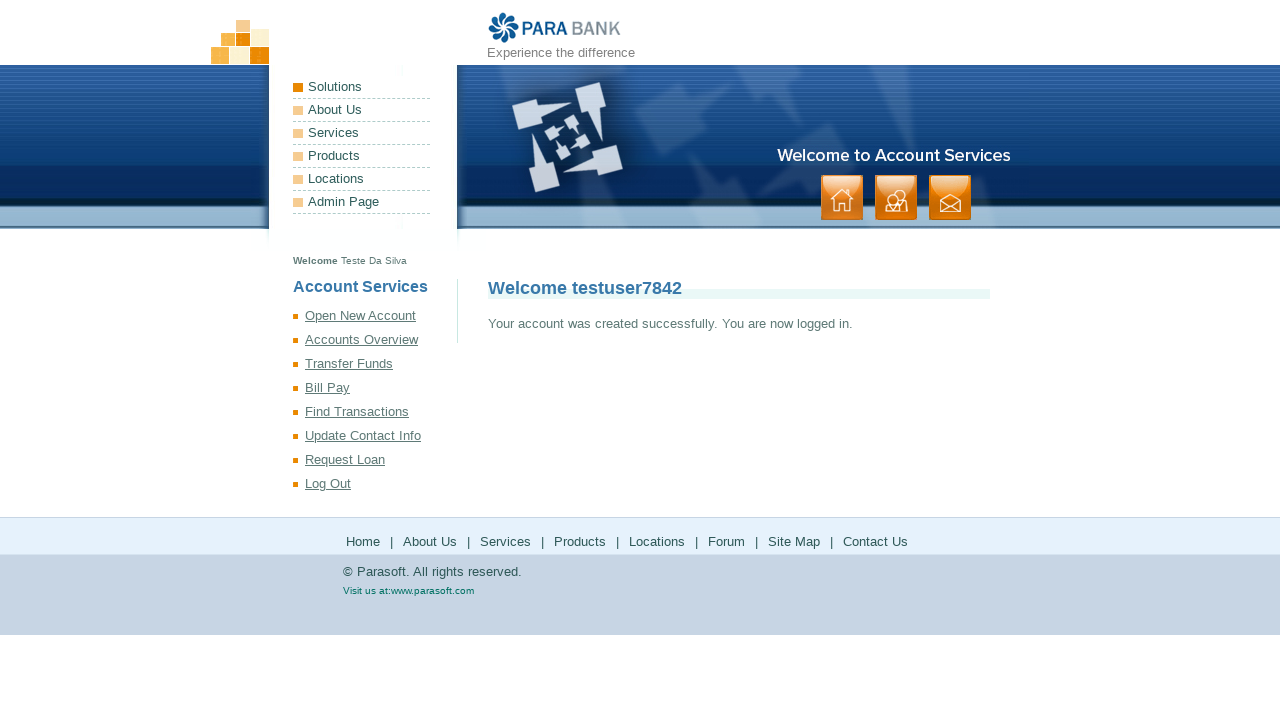